Tests drag and drop functionality on jQuery UI demo page by dragging an element and dropping it onto a target area

Starting URL: https://jqueryui.com/droppable/

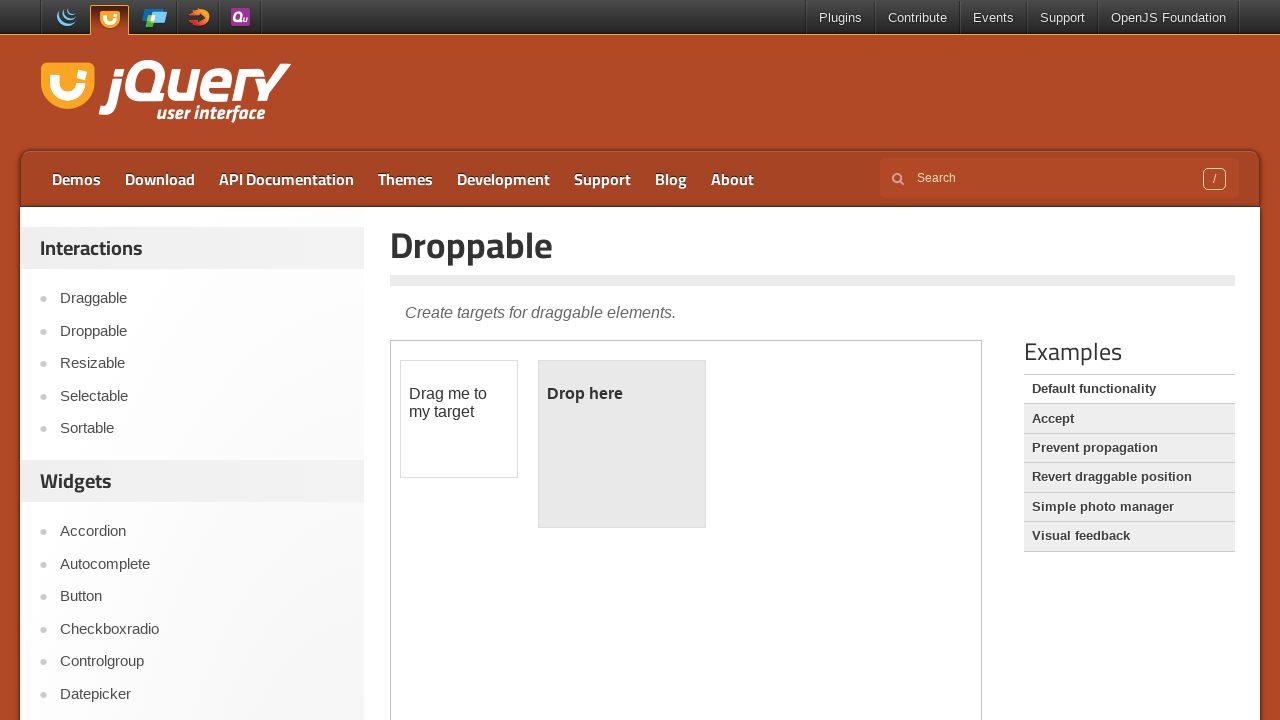

Located and selected the first iframe containing the drag and drop demo
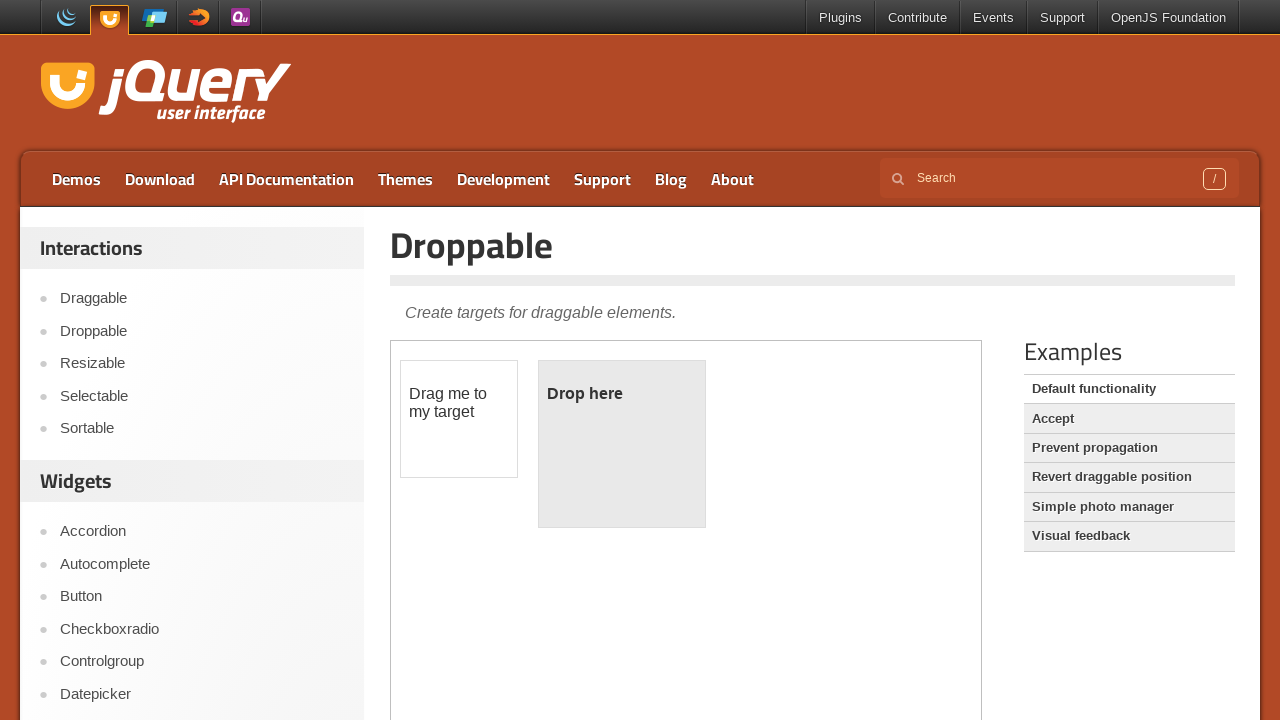

Located the draggable element with ID 'draggable'
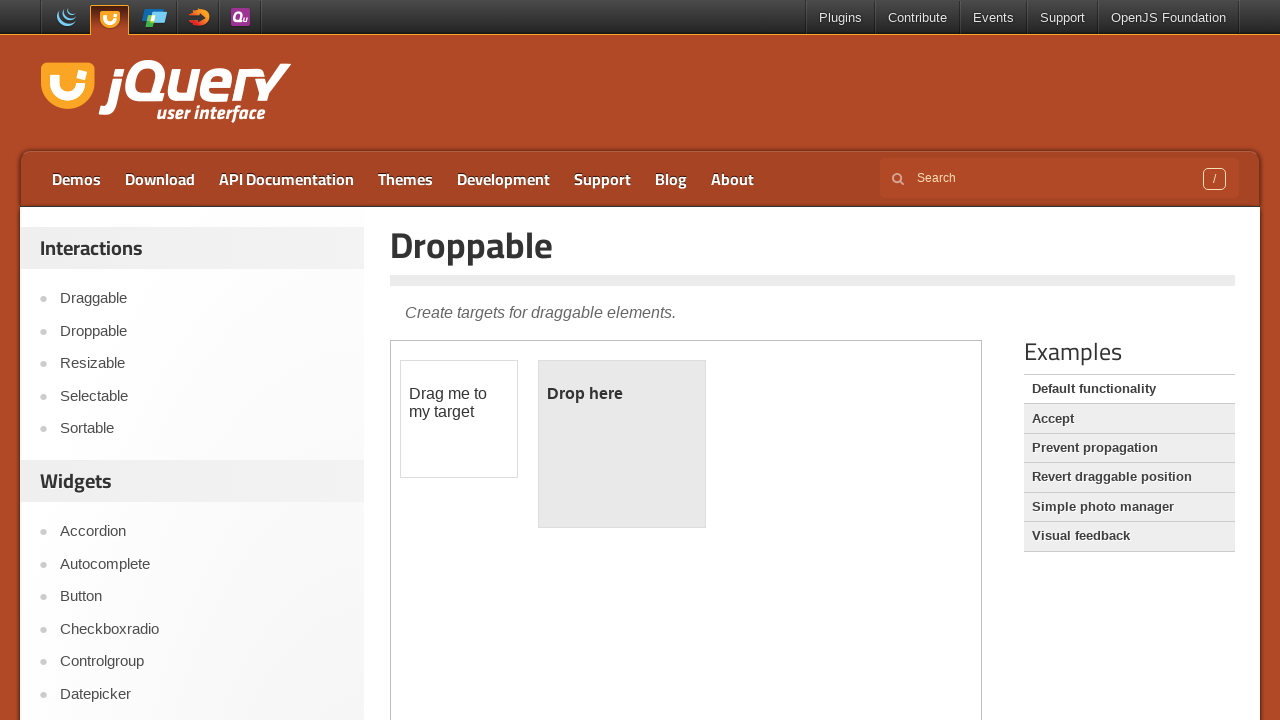

Located the droppable target element with ID 'droppable'
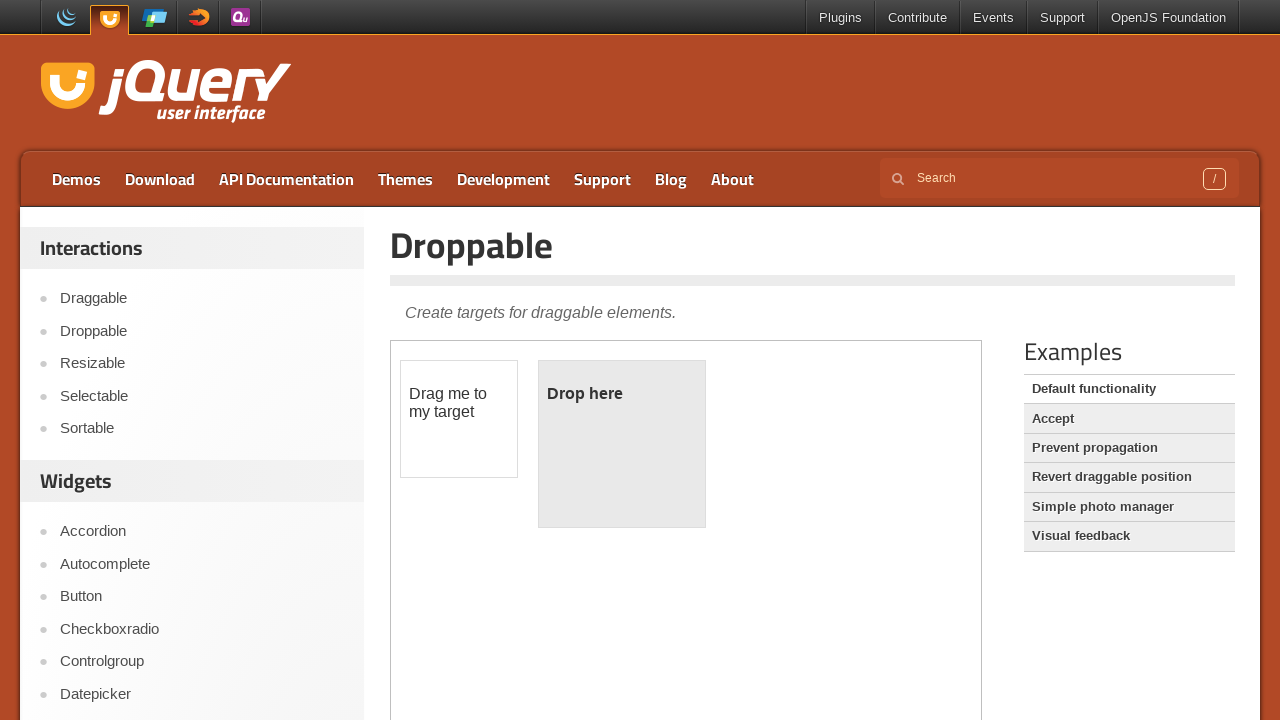

Dragged the draggable element and dropped it onto the droppable target area at (622, 444)
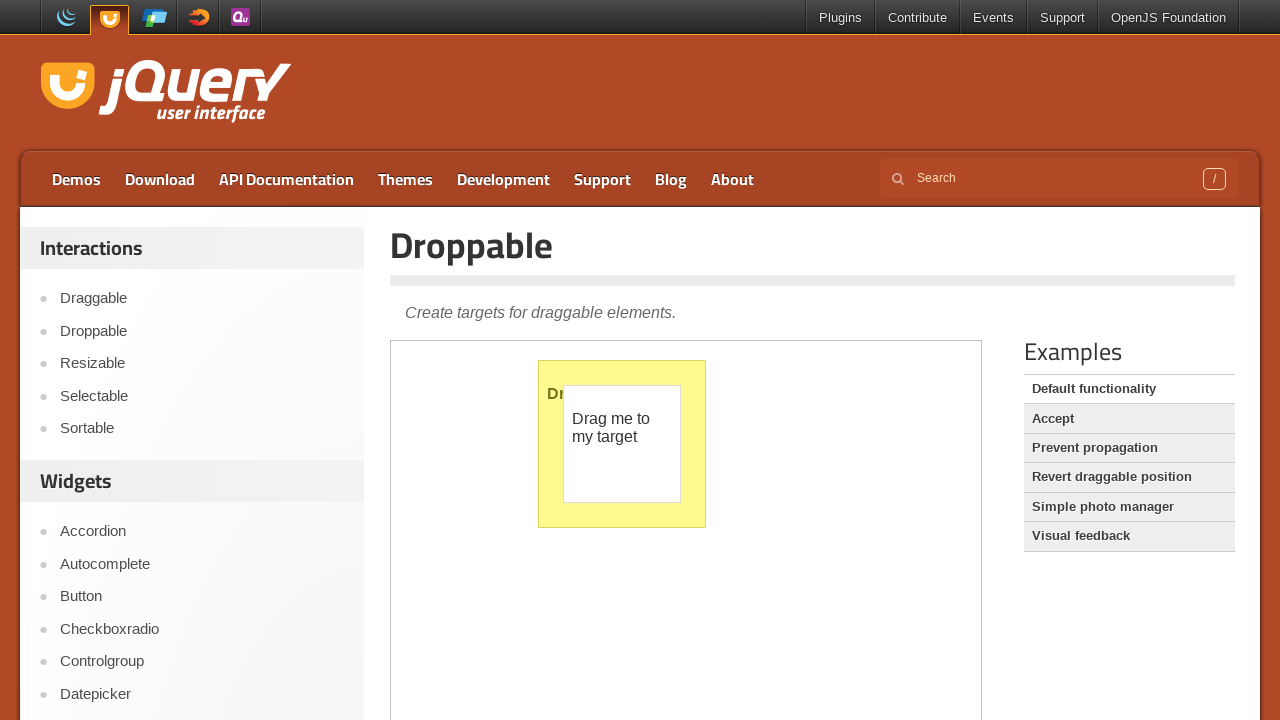

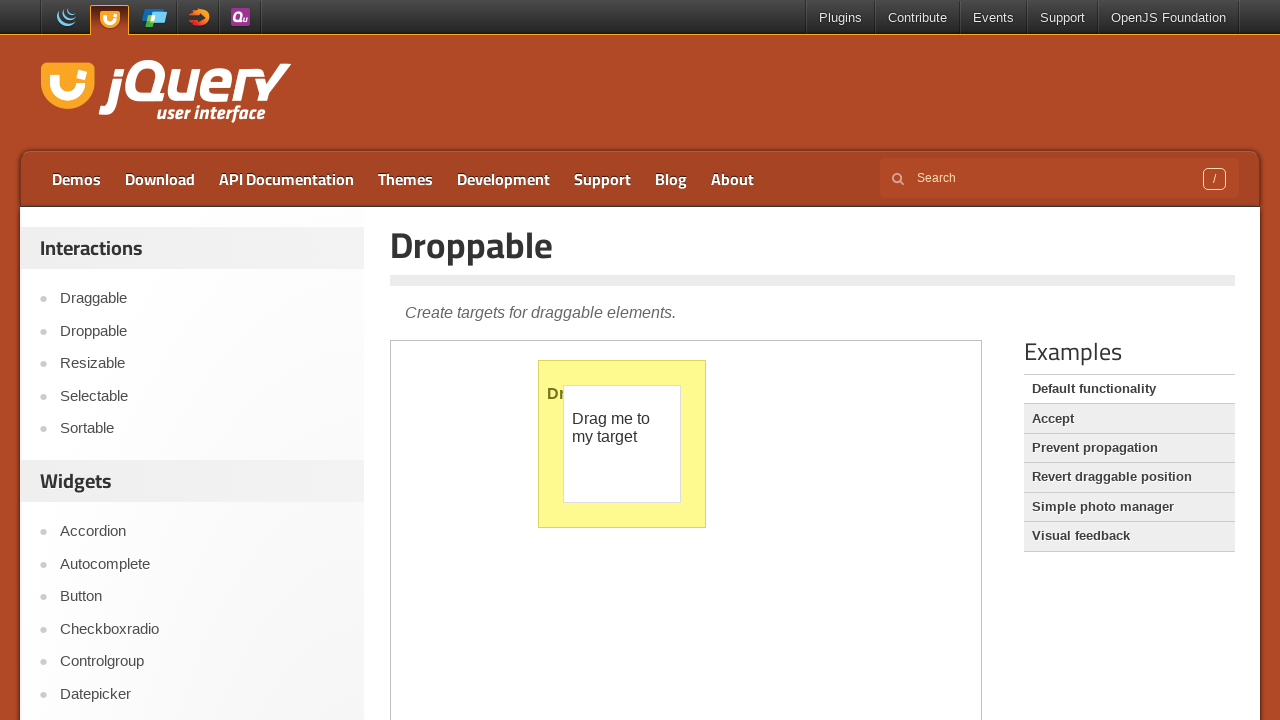